Tests handling multiple browser windows/tabs by clicking buttons that open new windows and tabs, then switching between them

Starting URL: https://rahulshettyacademy.com/AutomationPractice/

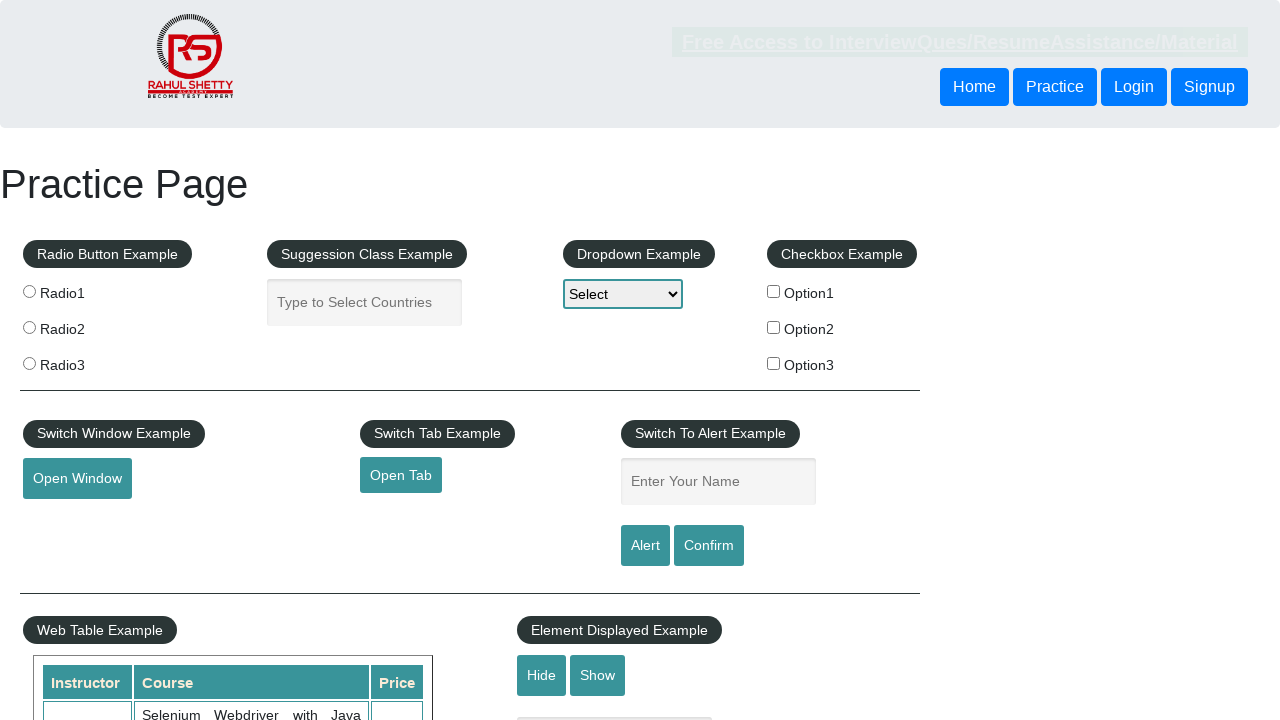

Clicked button to open new window at (77, 479) on #openwindow
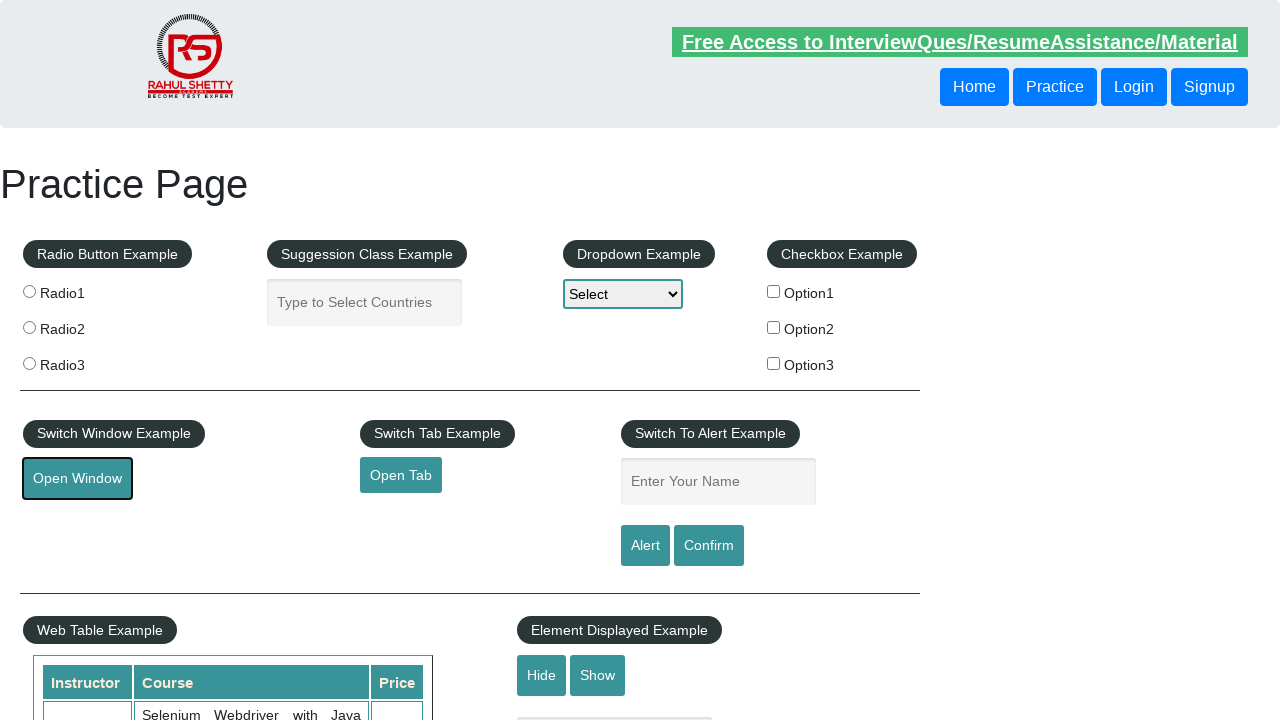

Navigated forward in browser history
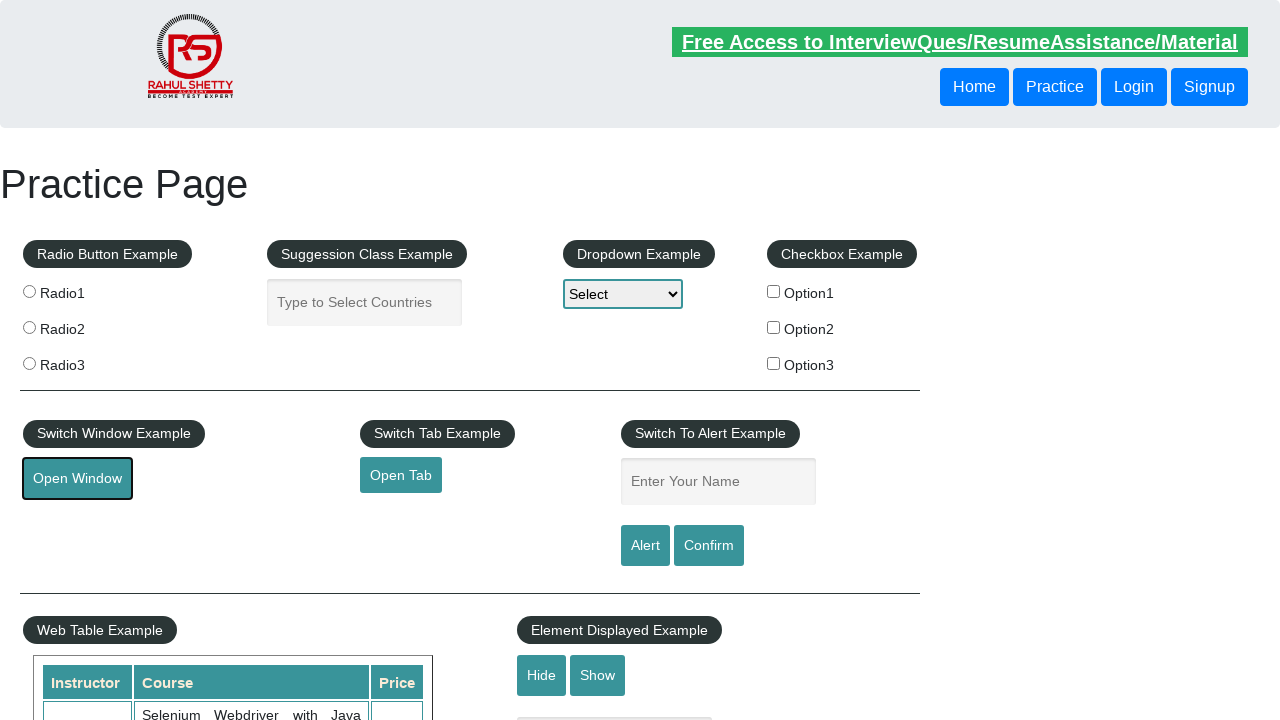

Clicked button to open new tab at (401, 475) on #opentab
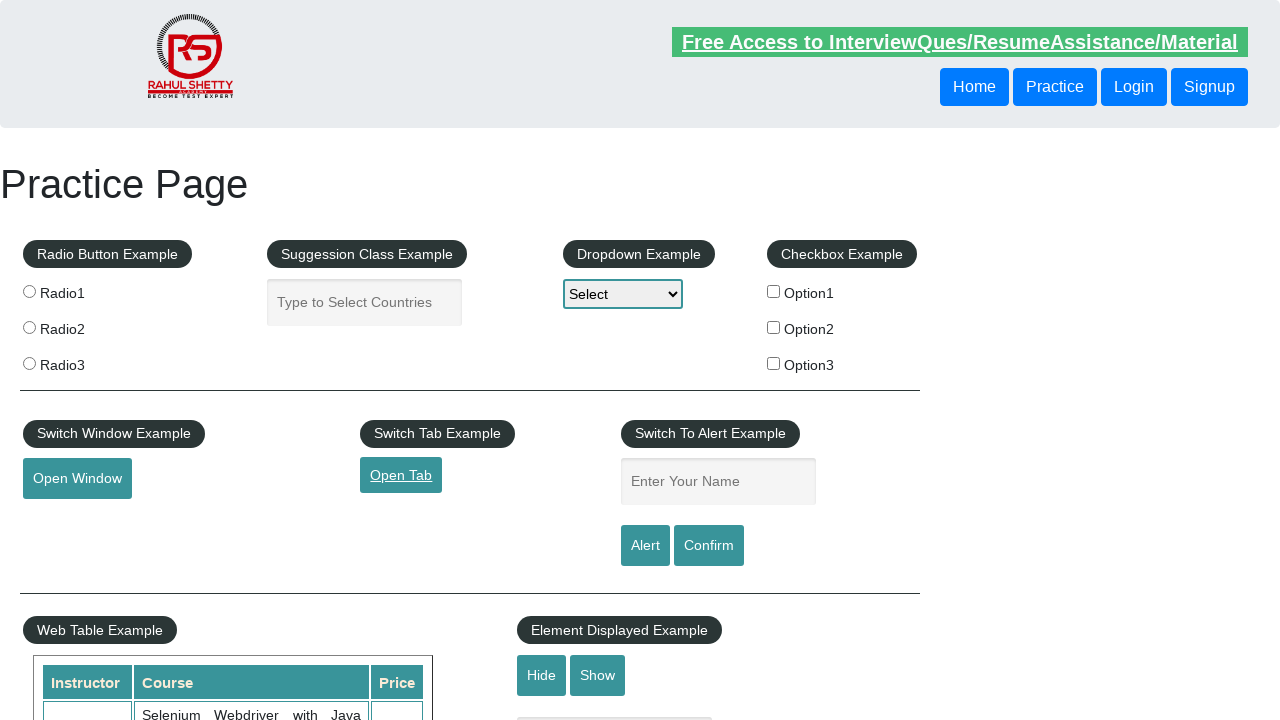

Retrieved all open pages: 2 total
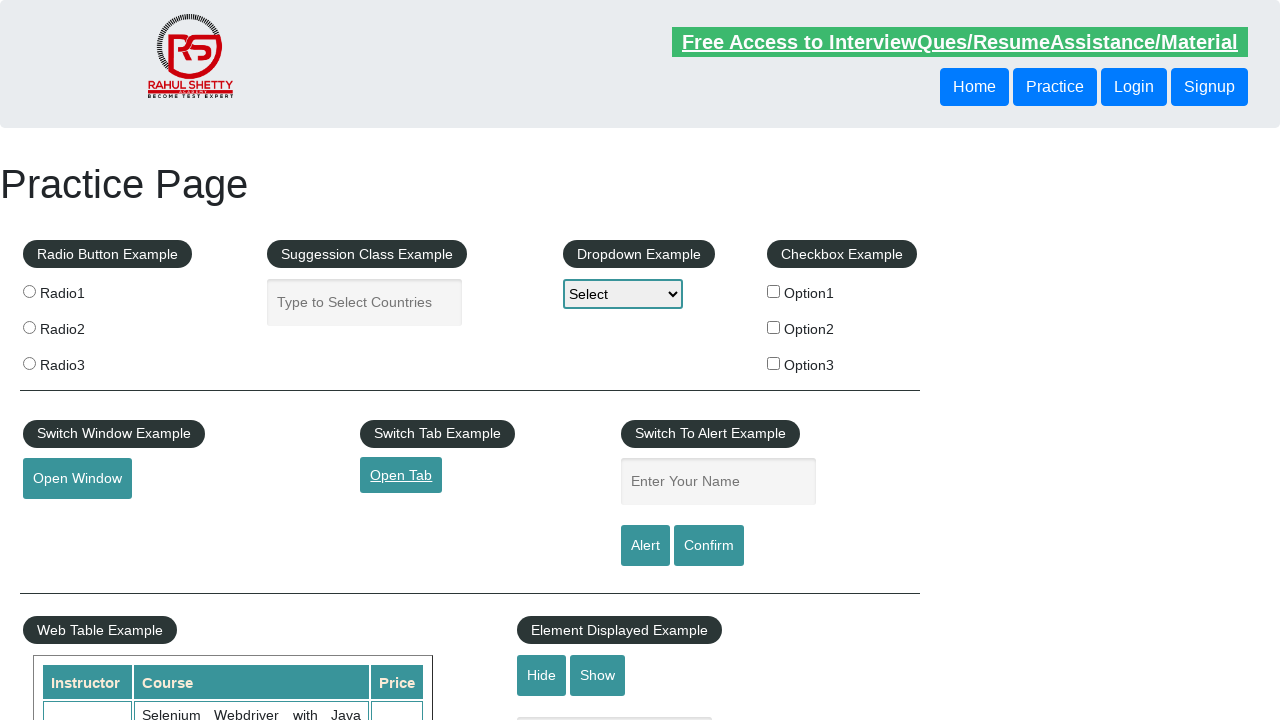

Switched to page 0, title: Practice Page
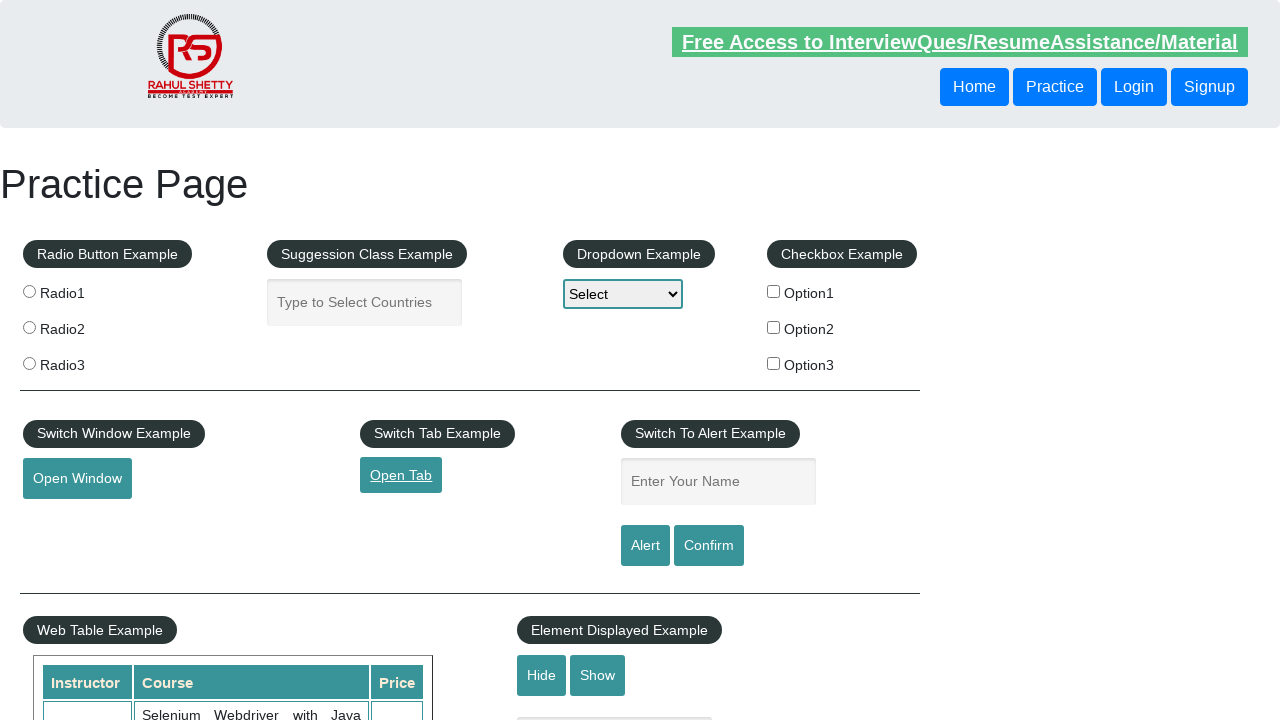

Switched to page 1, title: QAClick Academy - A Testing Academy to Learn, Earn and Shine
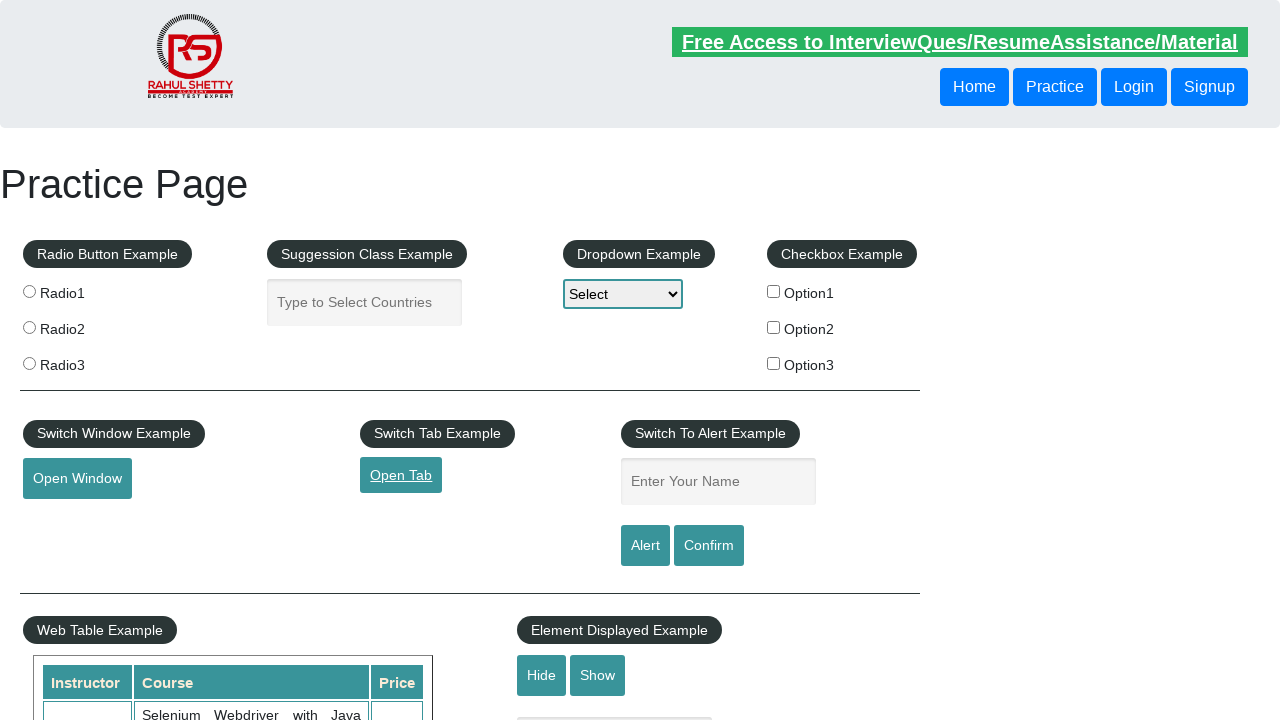

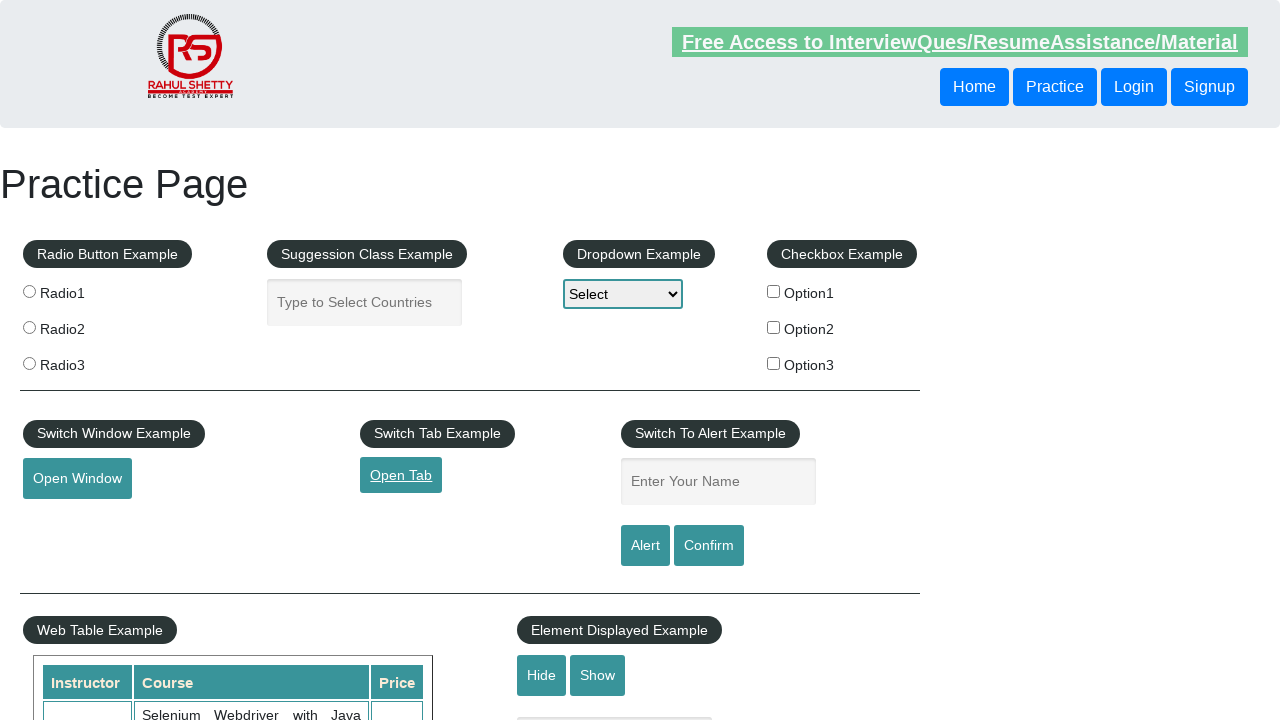